Tests right-click context menu by right-clicking an element, hovering over Quit option, and clicking it

Starting URL: http://swisnl.github.io/jQuery-contextMenu/demo.html

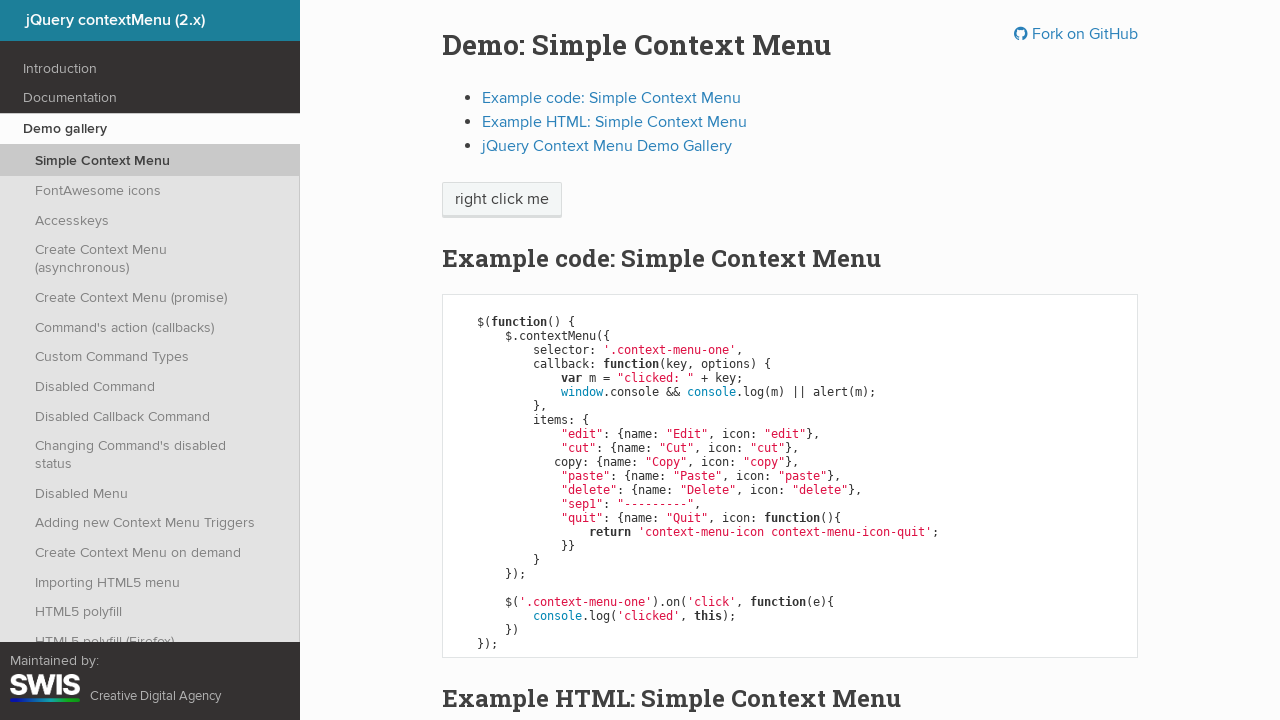

Right-clicked on 'right click me' element to open context menu at (502, 200) on //span[text()='right click me']
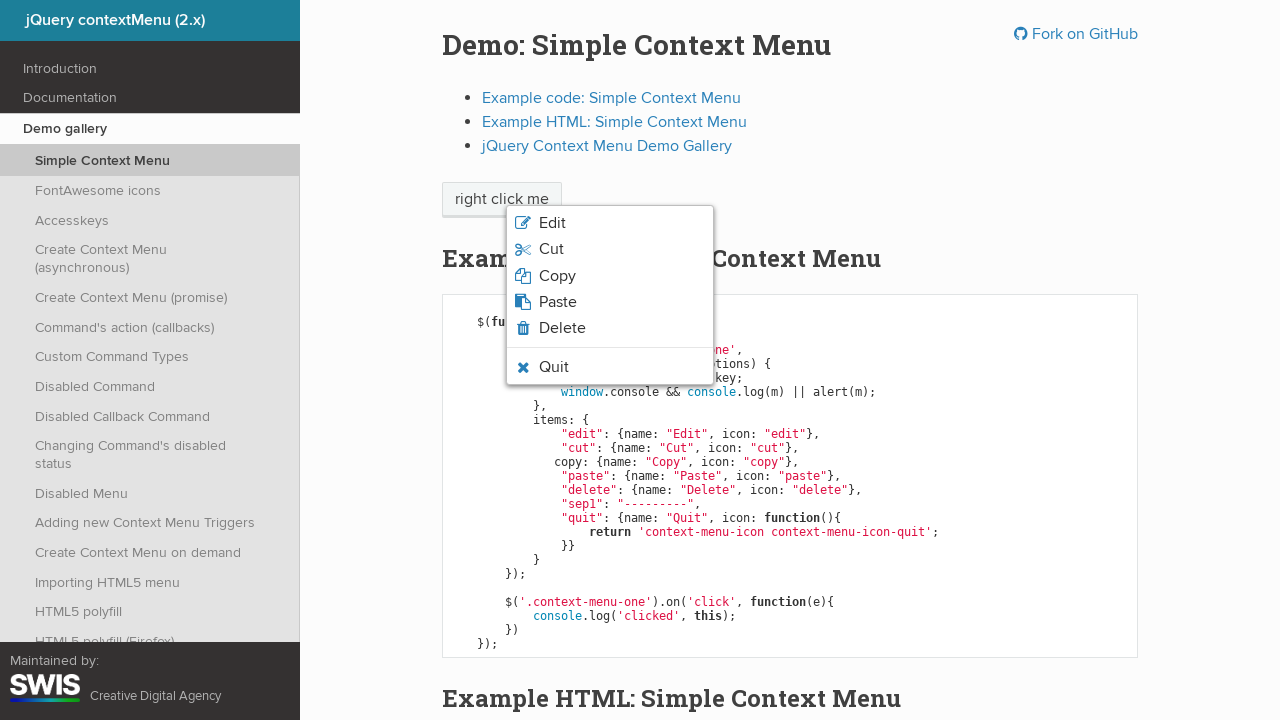

Hovered over Quit option in context menu at (610, 367) on xpath=//li[contains(@class,'context-menu-icon-quit')]
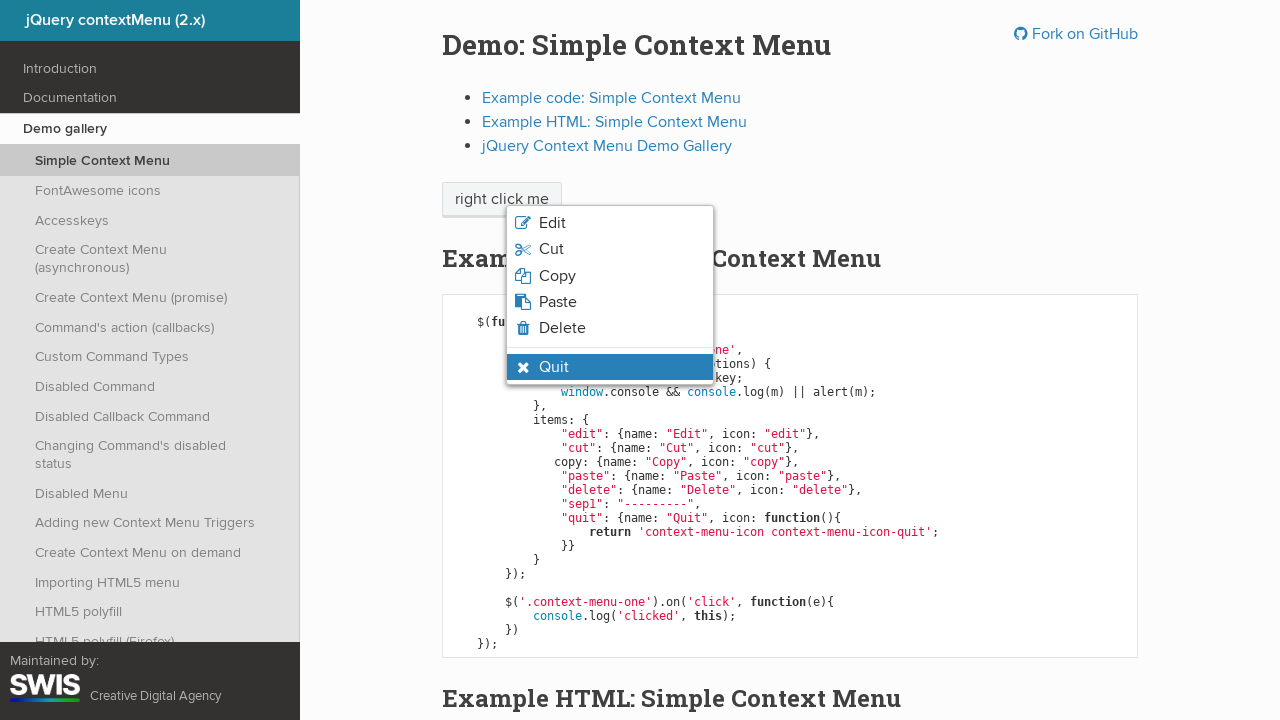

Clicked Quit option from context menu at (554, 367) on xpath=//li[contains(@class,'context-menu-visible') and contains(@class,'context-
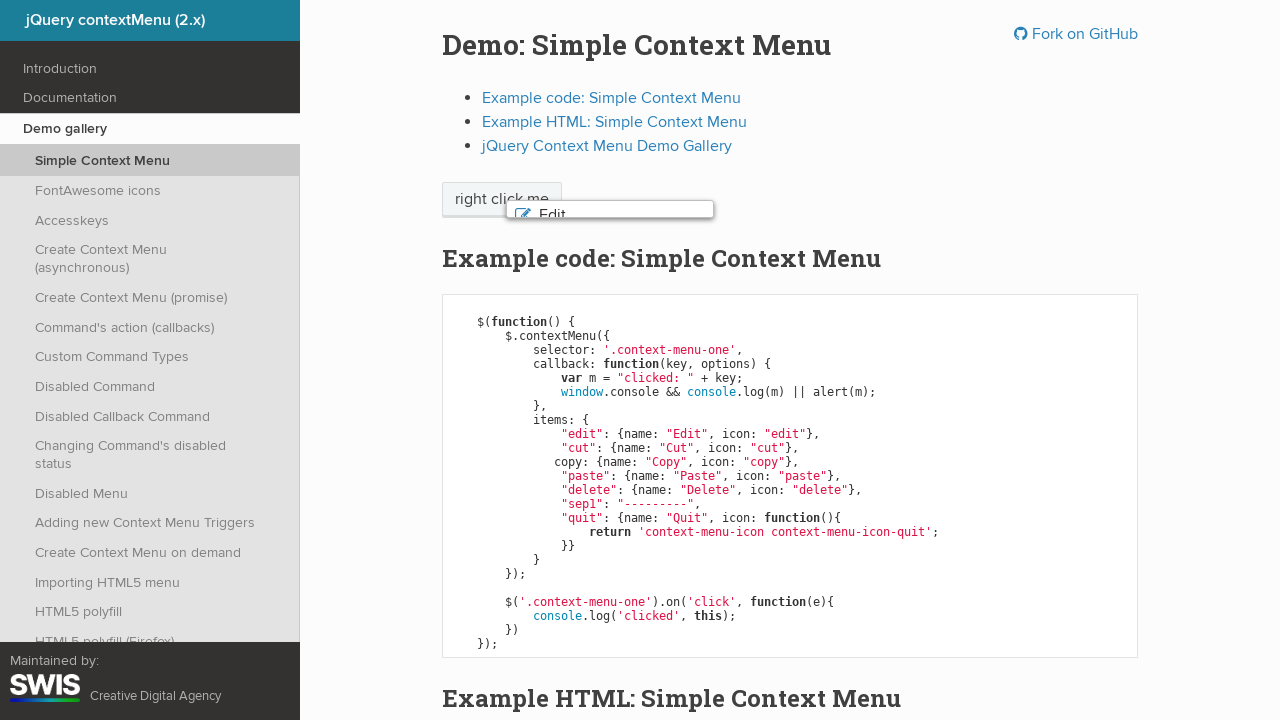

Set up dialog handler to accept confirmation alert
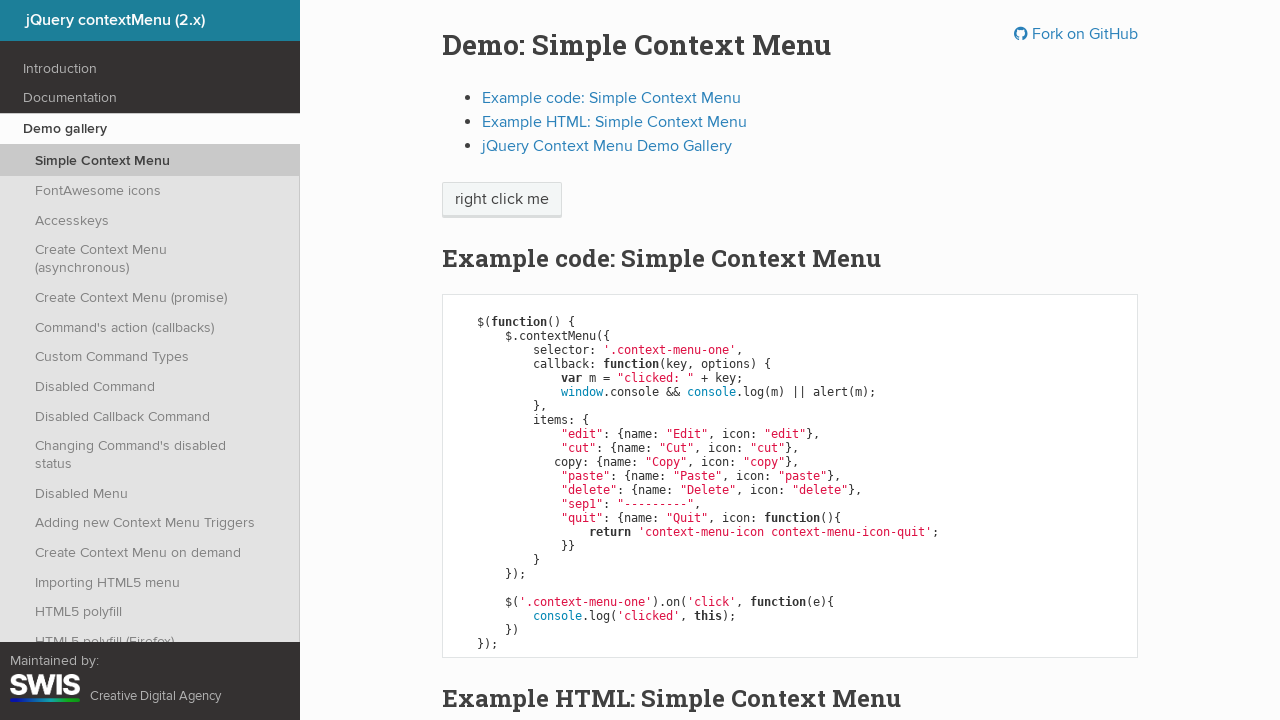

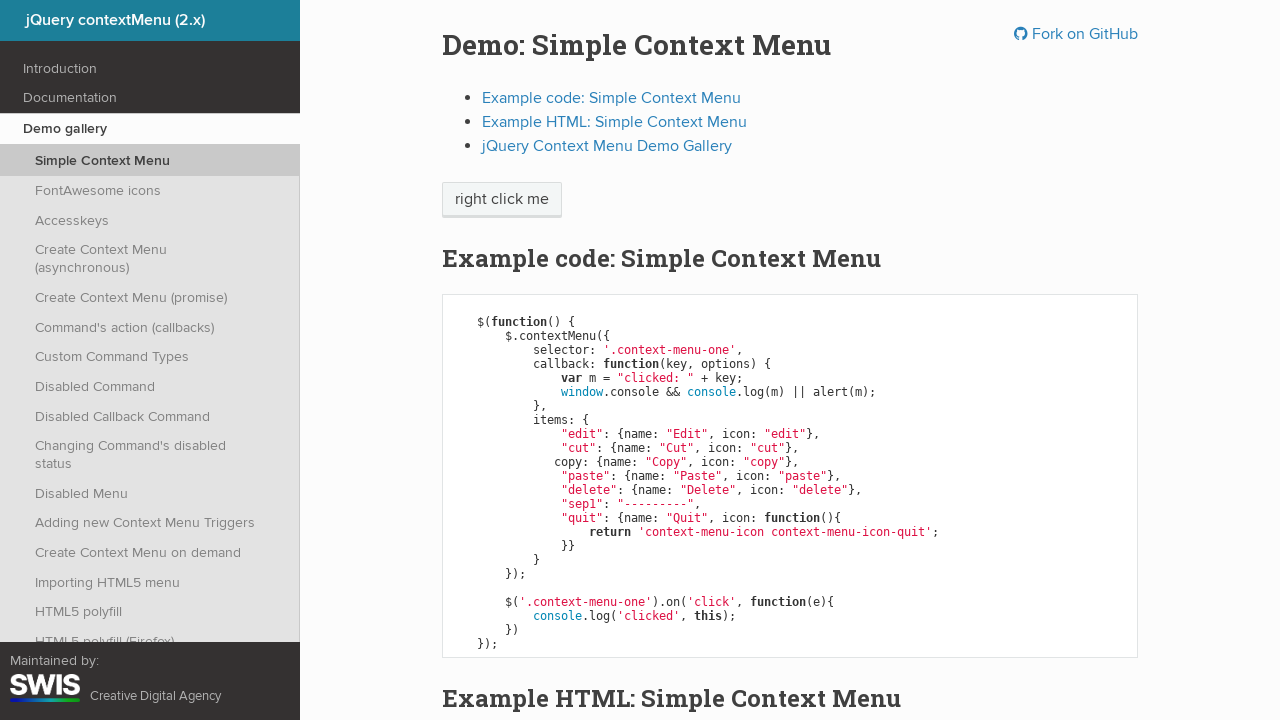